Tests a text box form by filling in user information fields (name, email, current address, permanent address) and submitting the form

Starting URL: https://demoqa.com/text-box

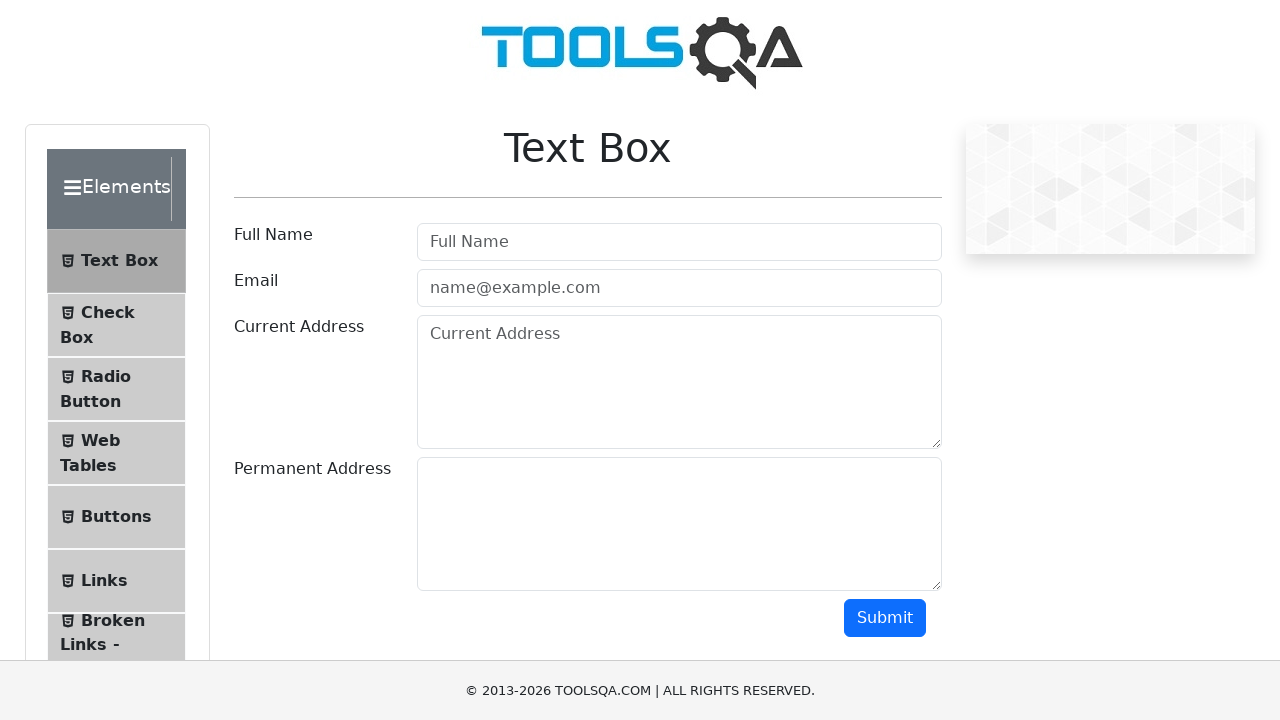

Filled username field with 'Juan' on #userName
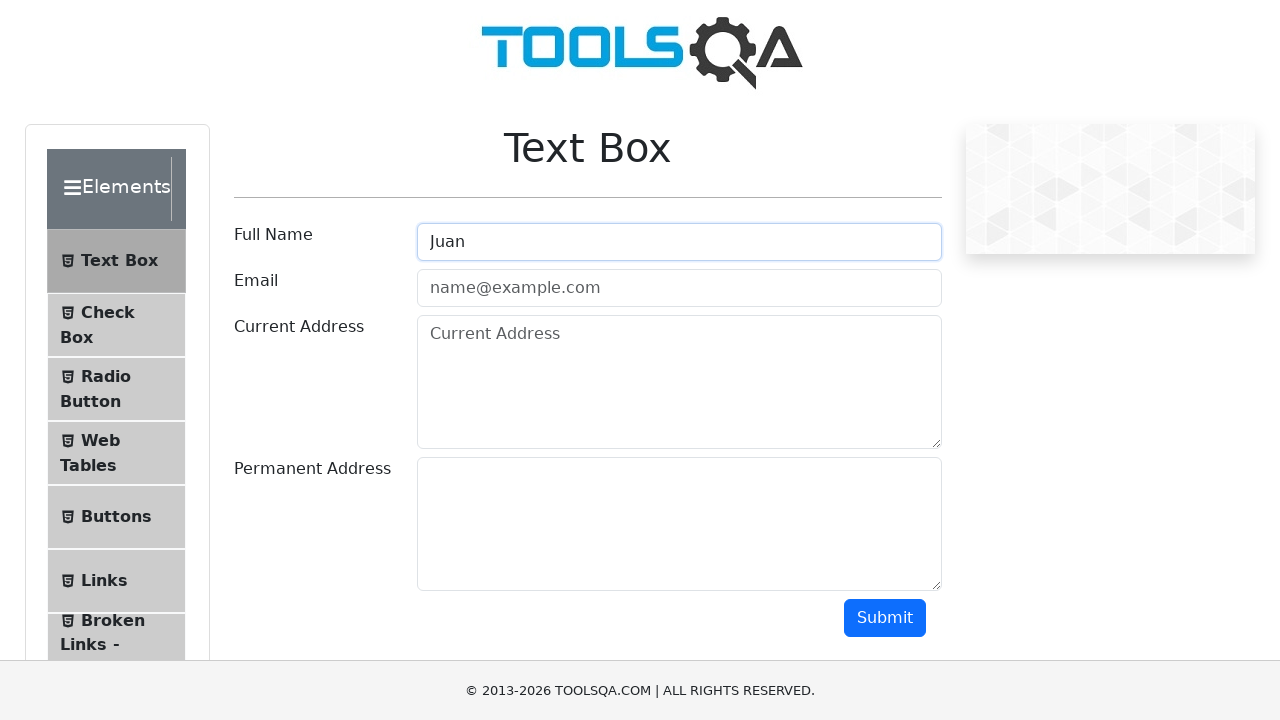

Filled email field with 'juan@gmail.com' on #userEmail
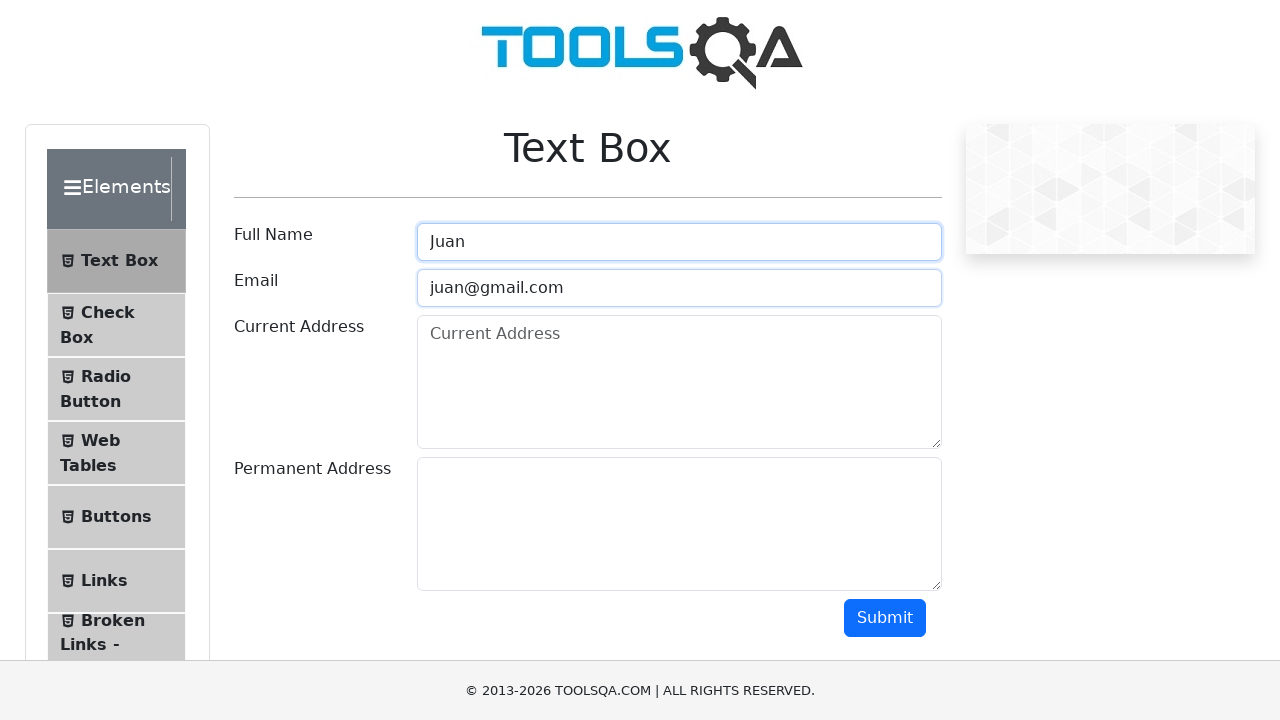

Filled current address field with 'Lorem ipsum' on #currentAddress
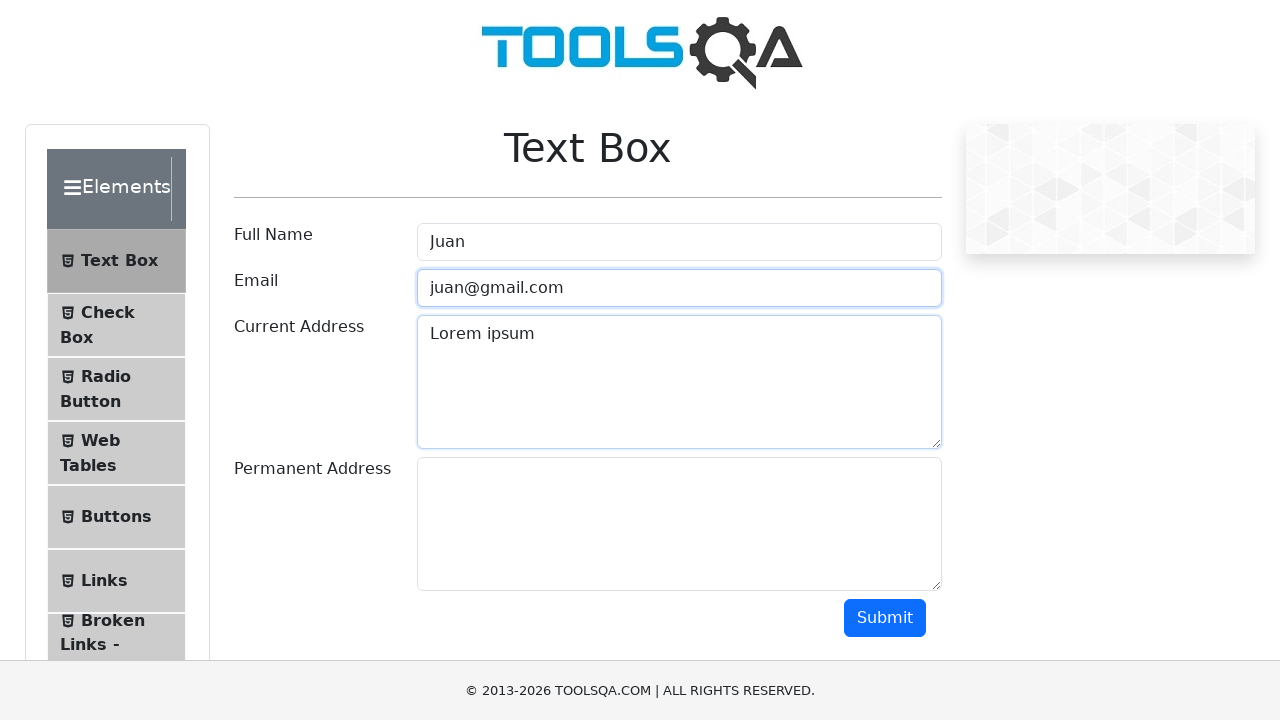

Filled permanent address field with 'Direccion permanente' on #permanentAddress
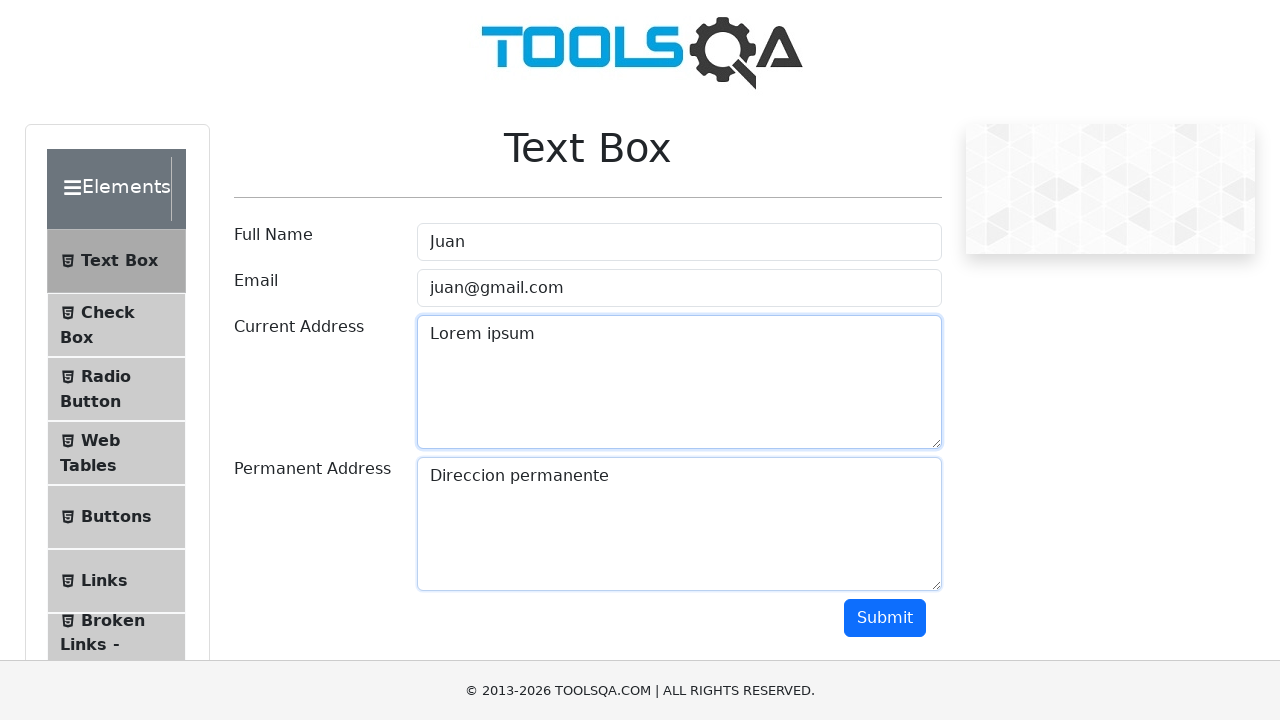

Scrolled down to make submit button visible
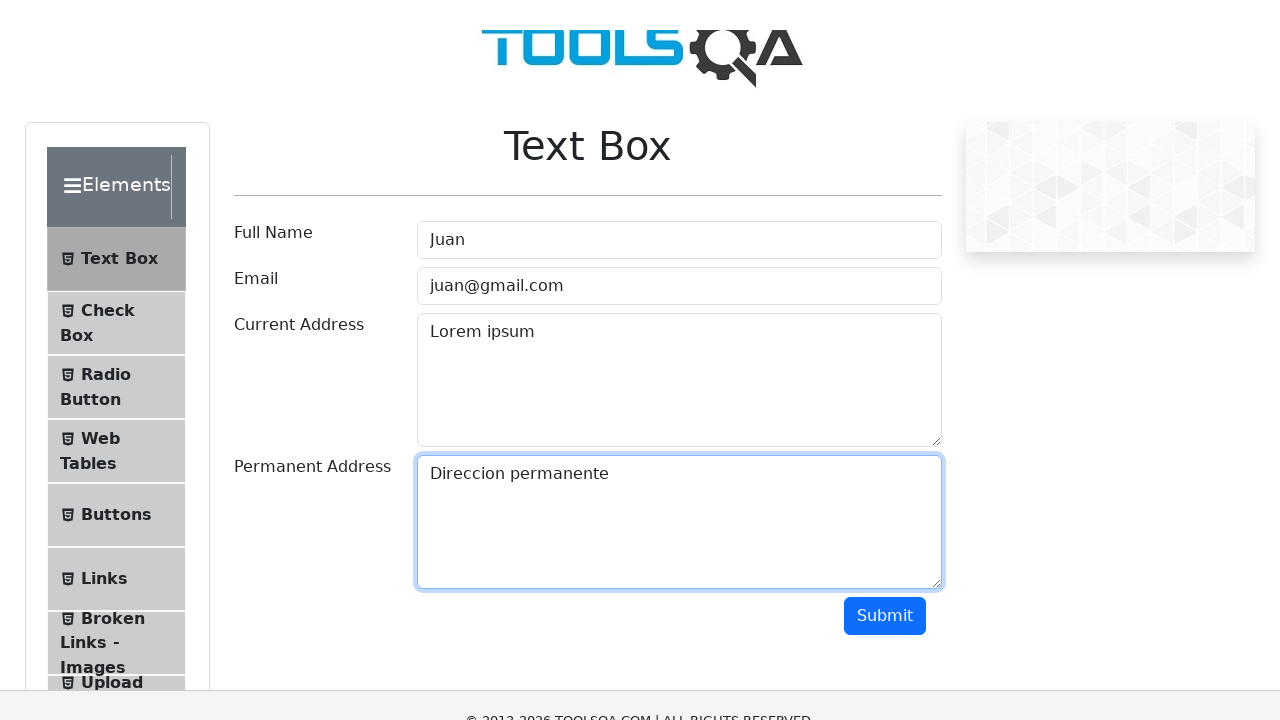

Clicked submit button to submit the form at (885, 118) on #submit
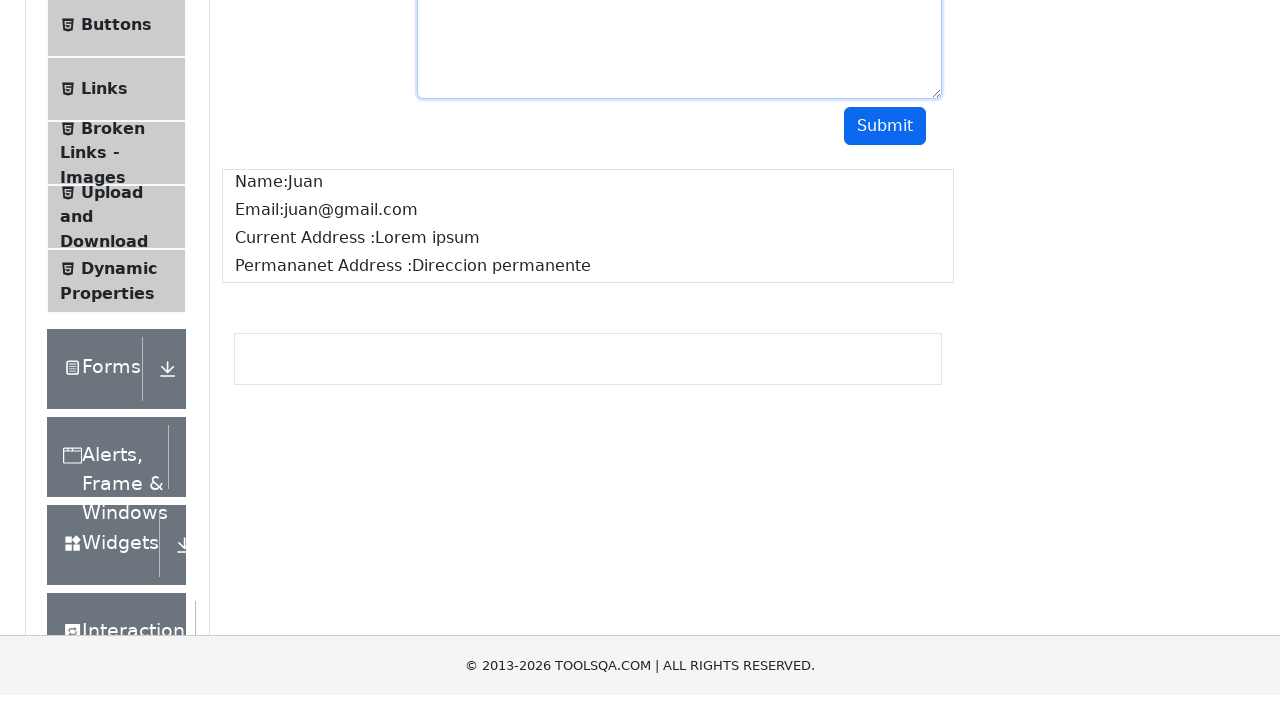

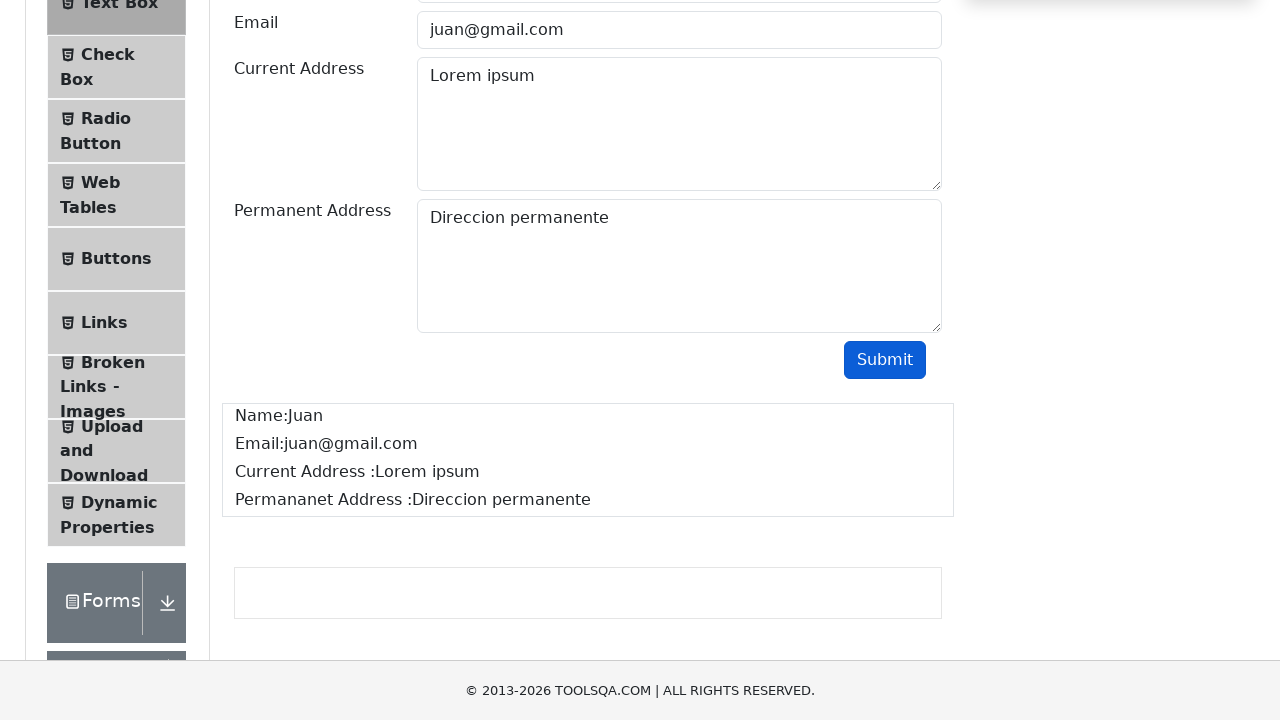